Tests search functionality on a demo bookshop by searching for "for" keyword and verifying the expected book results are returned

Starting URL: https://danube-web.shop/

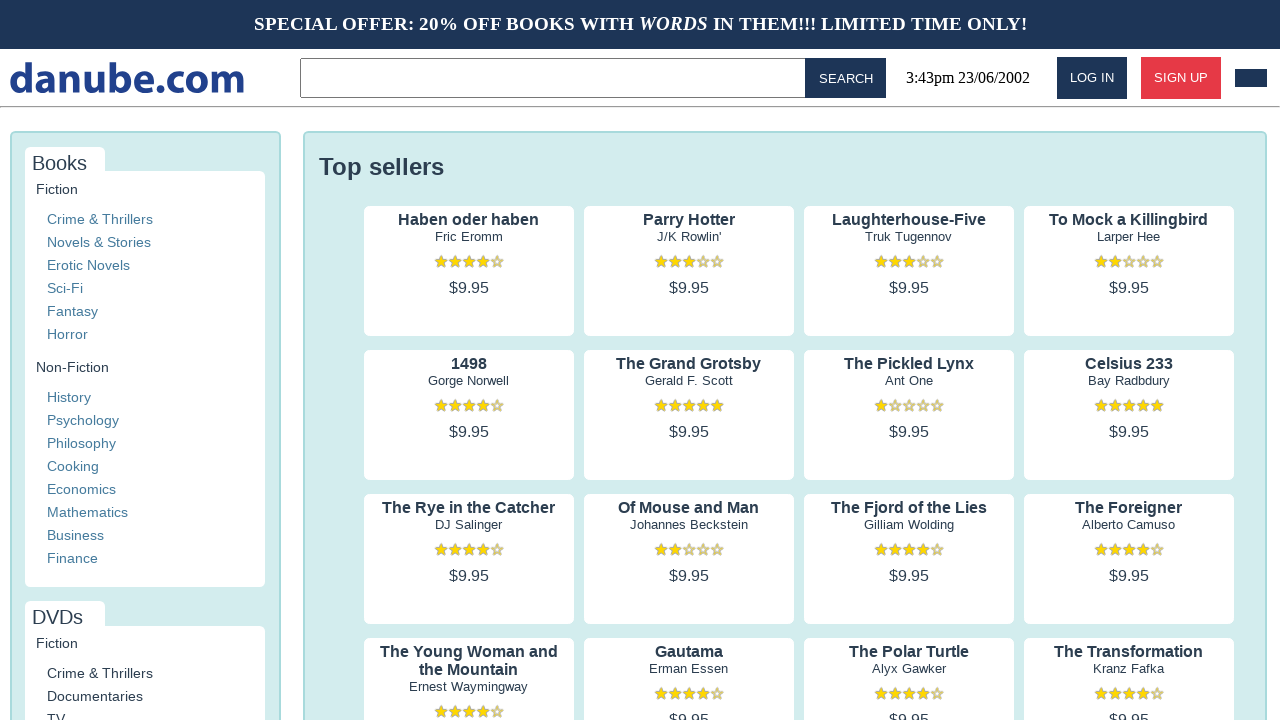

Clicked on search input field at (556, 78) on .topbar > input
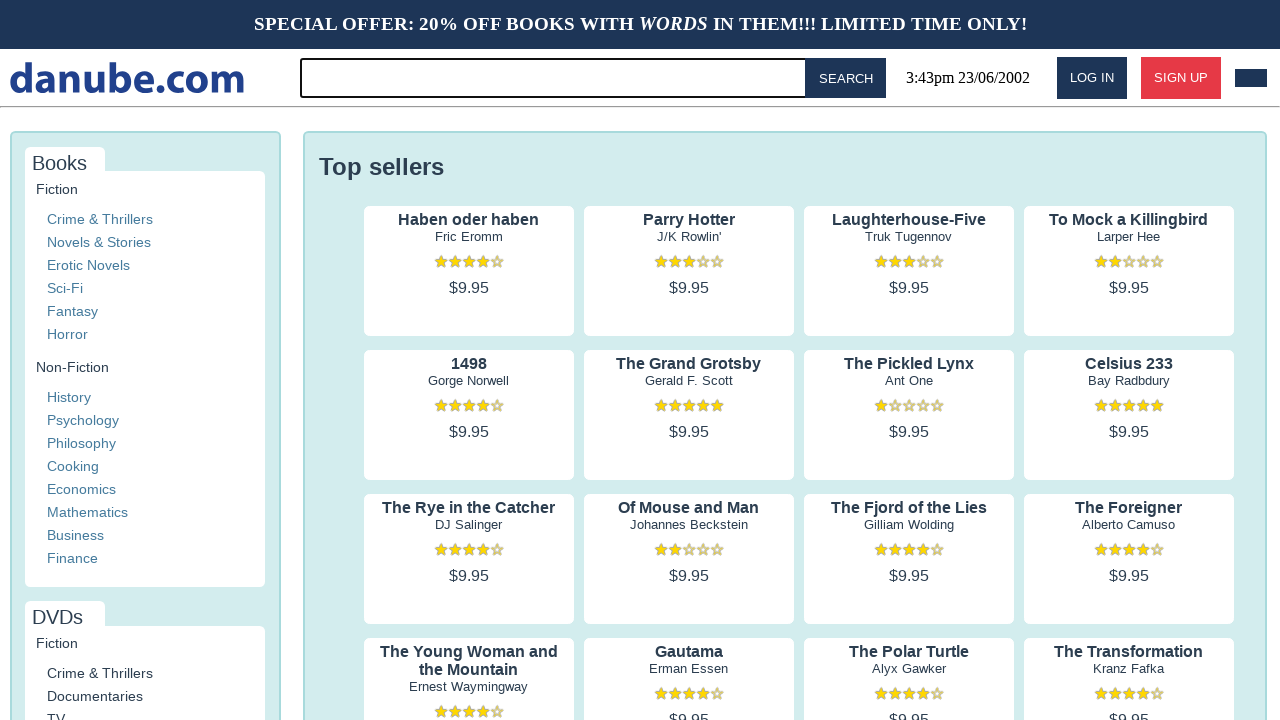

Filled search input with keyword 'for' on .topbar > input
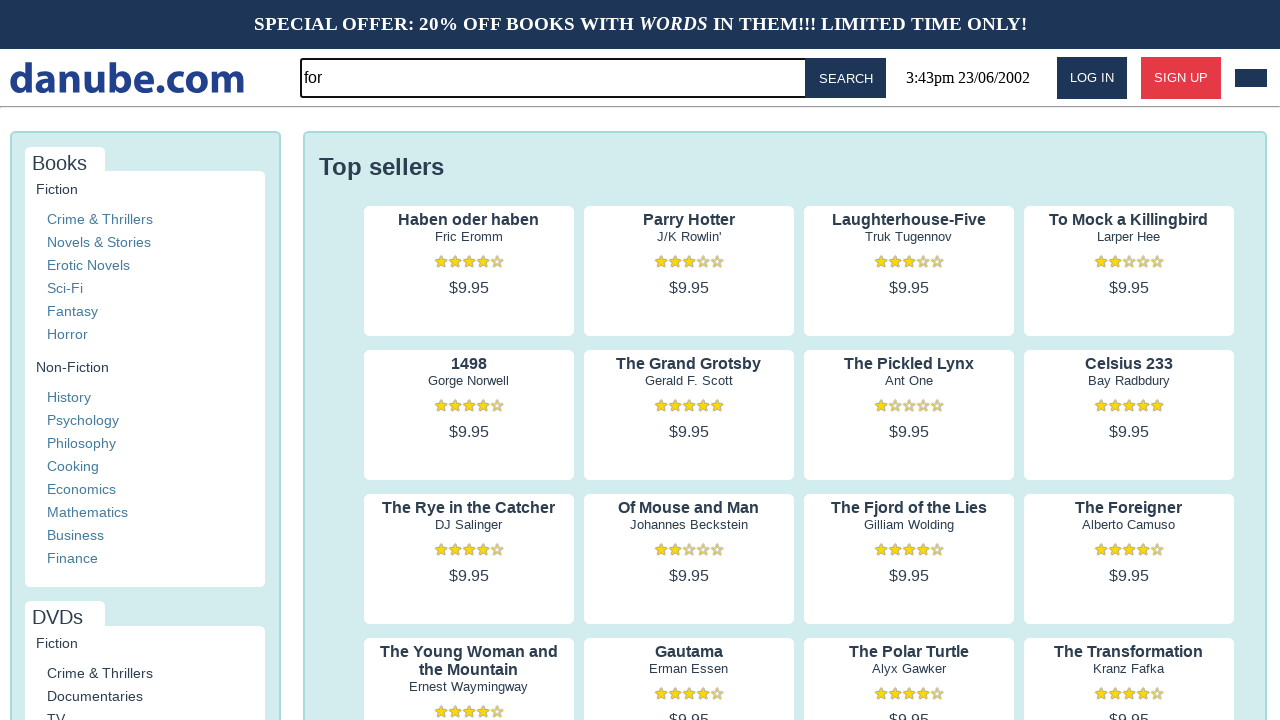

Clicked search button to execute search at (846, 78) on #button-search
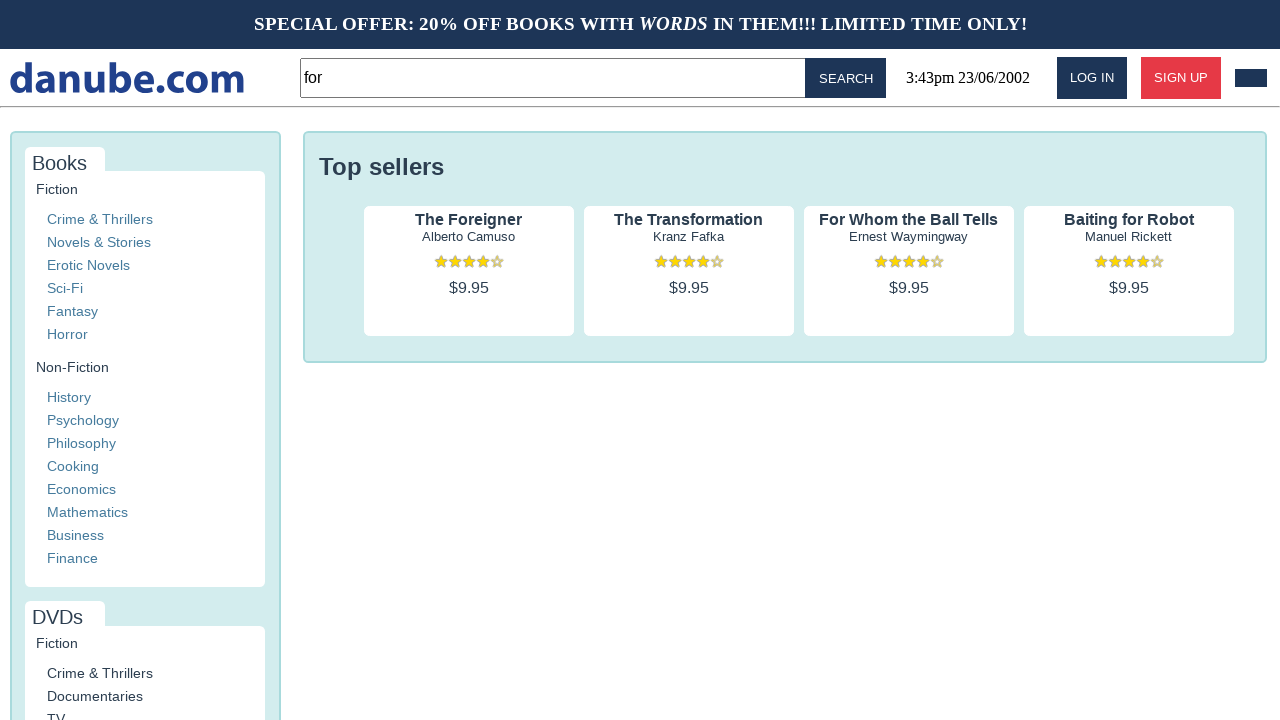

Search results loaded successfully
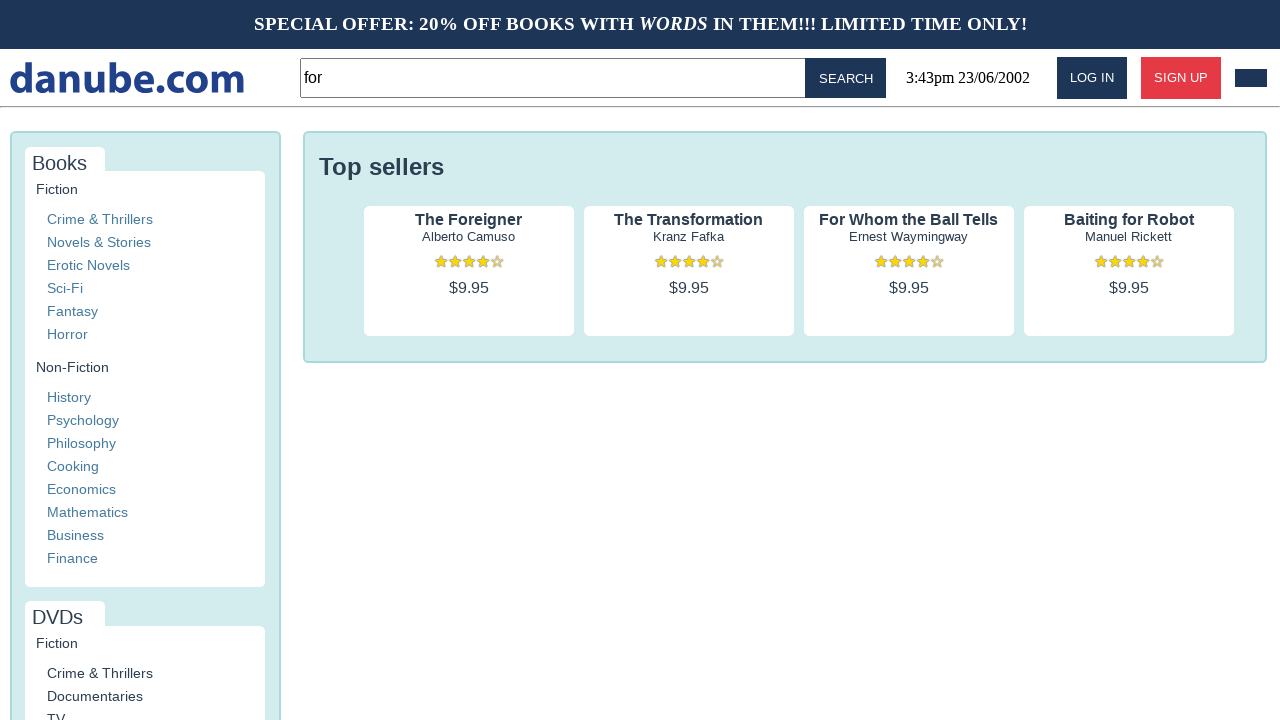

Verified that preview titles are displayed for book results
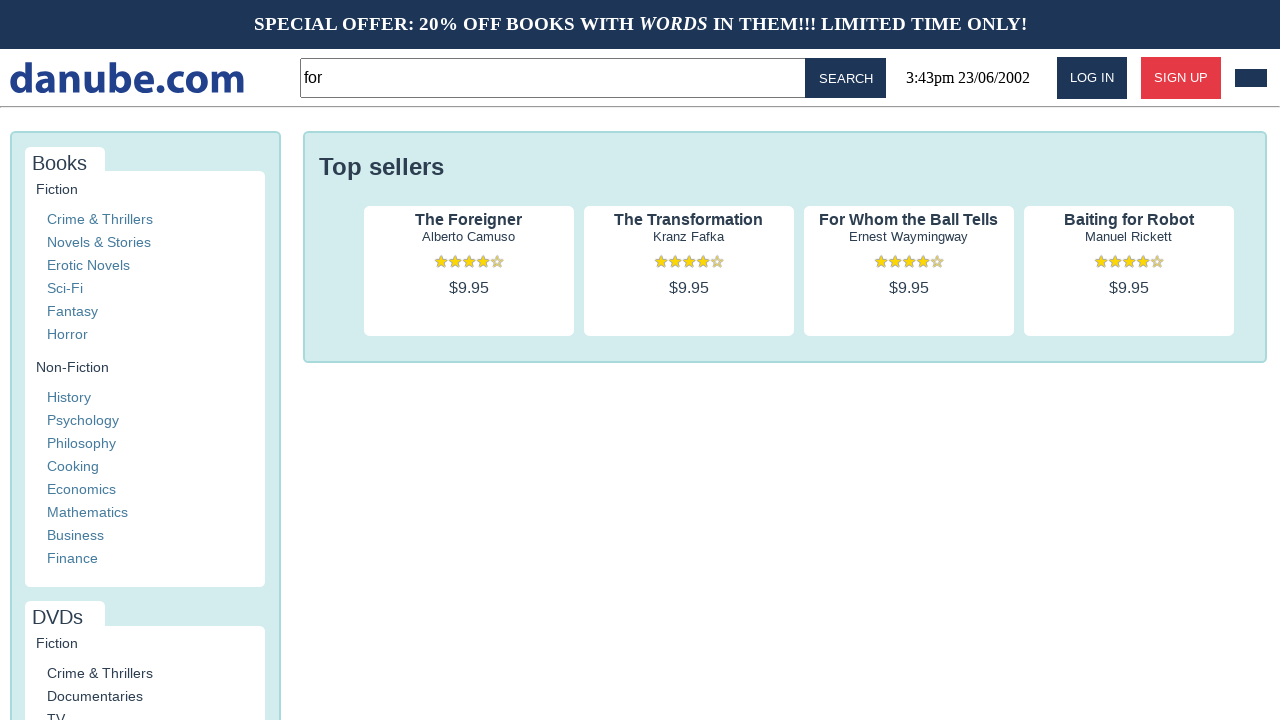

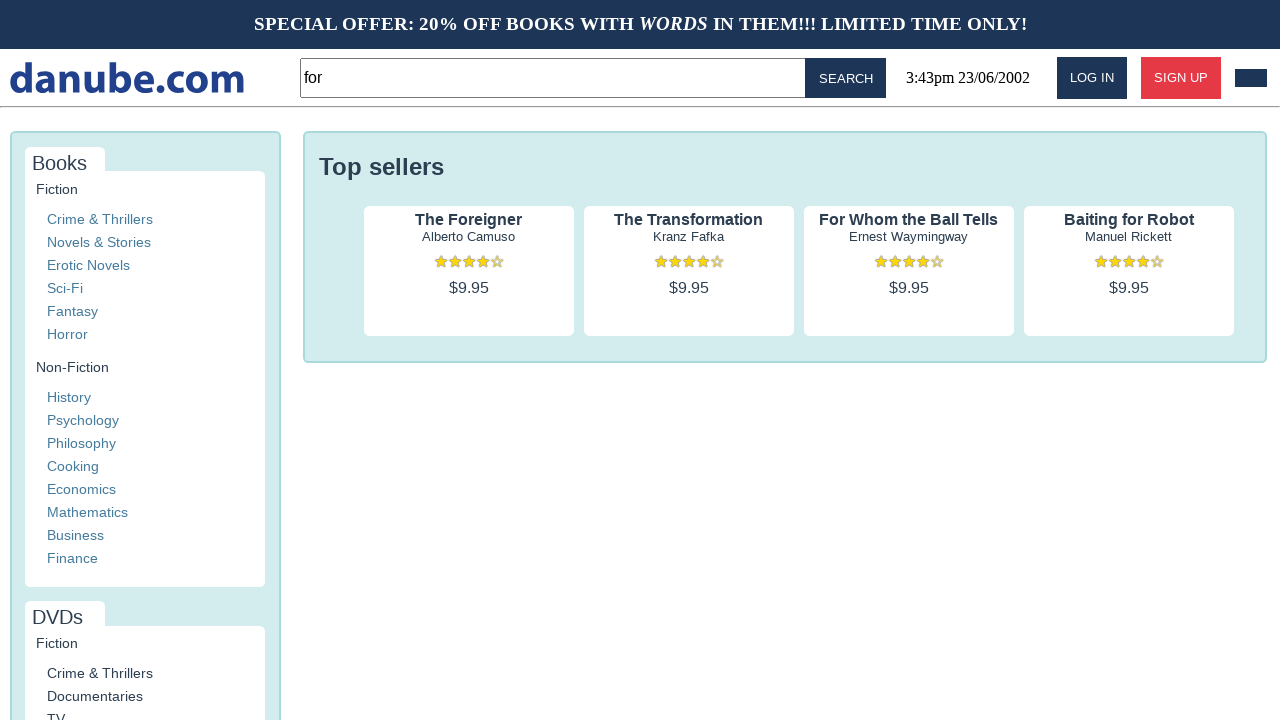